Tests a typing practice application by starting the practice, reading questions, typing the answers, and submitting them in a loop until completion

Starting URL: https://keyboard-dojo.net/

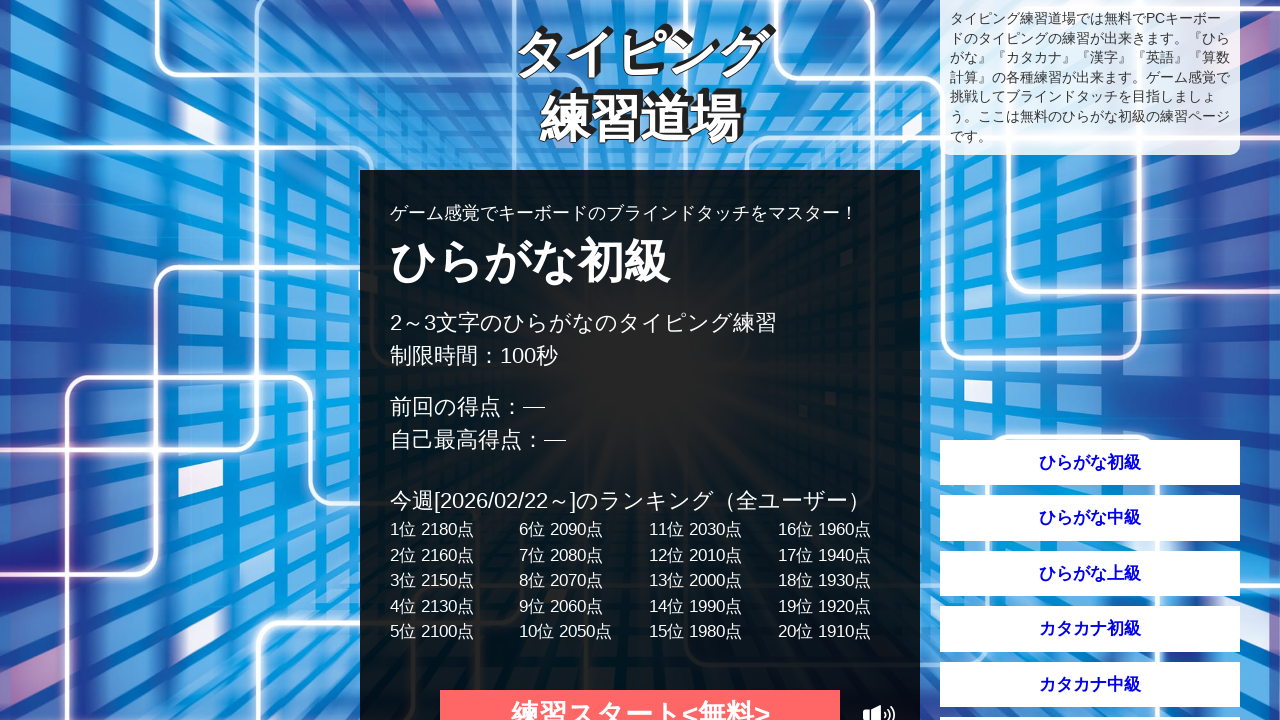

Clicked start button to begin typing practice at (640, 695) on #start
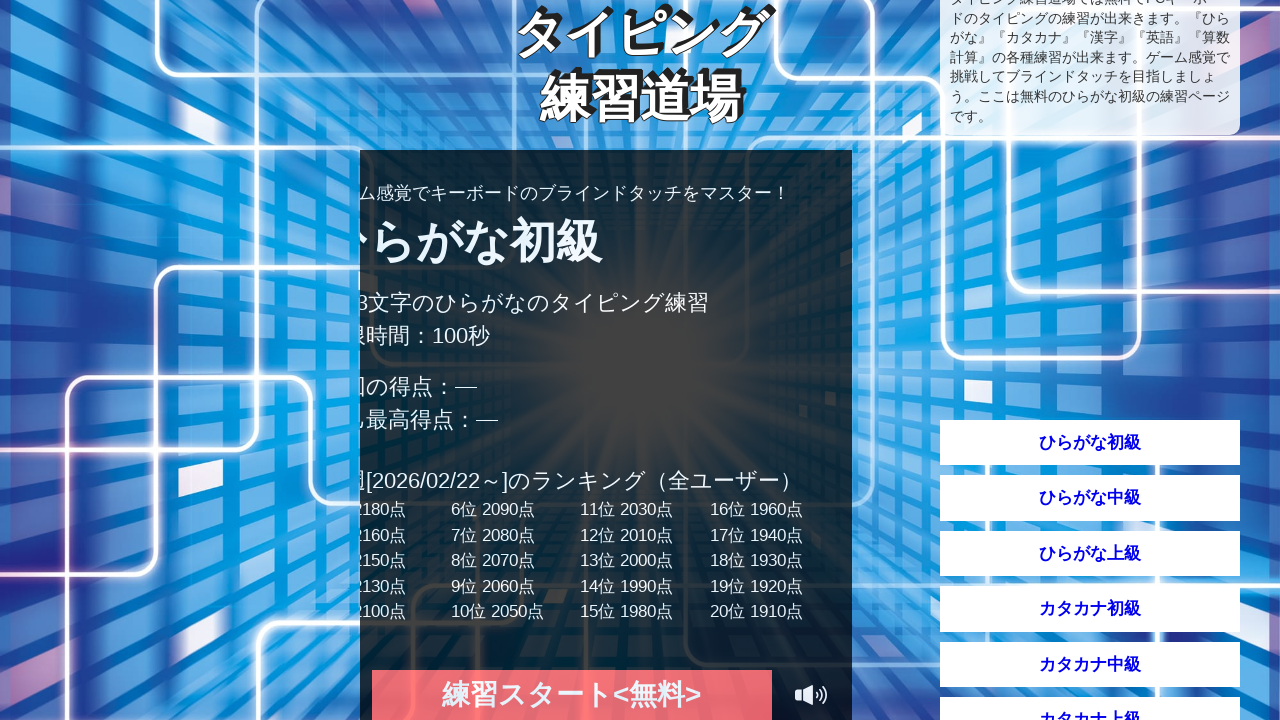

Question element appeared on page
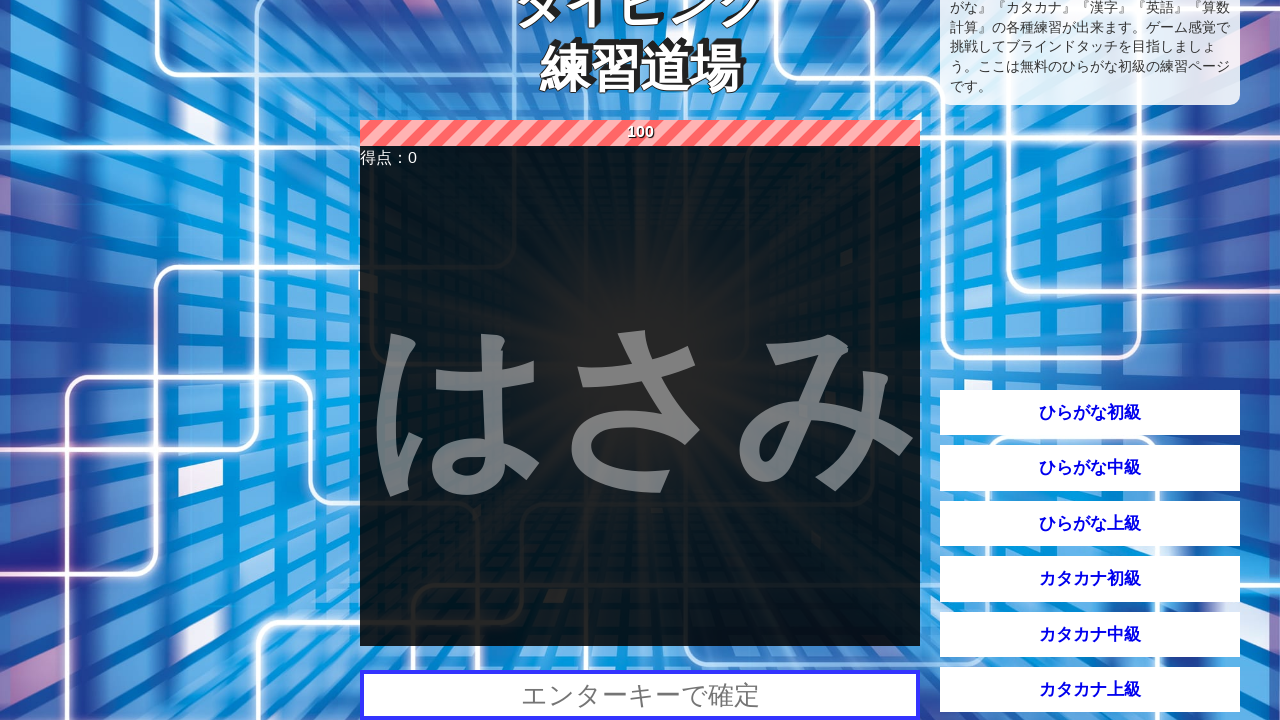

Read question: はさみ
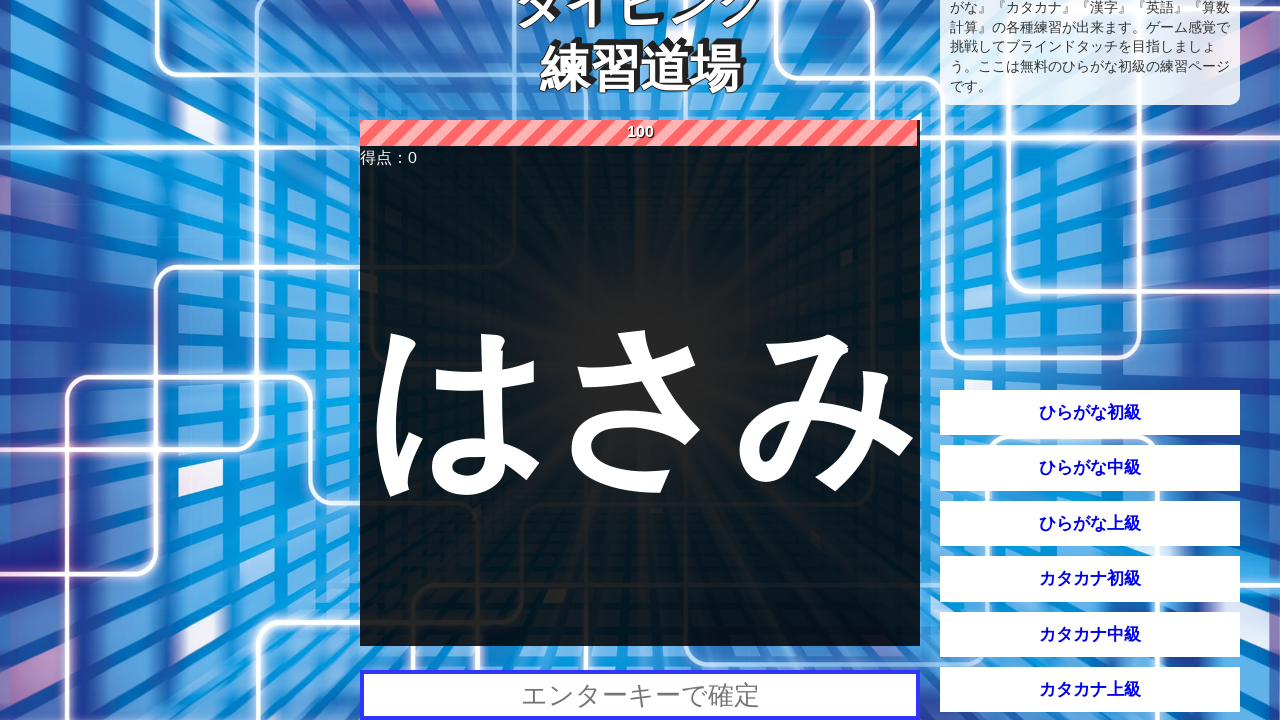

Typed answer in input area: はさみ on #input_area
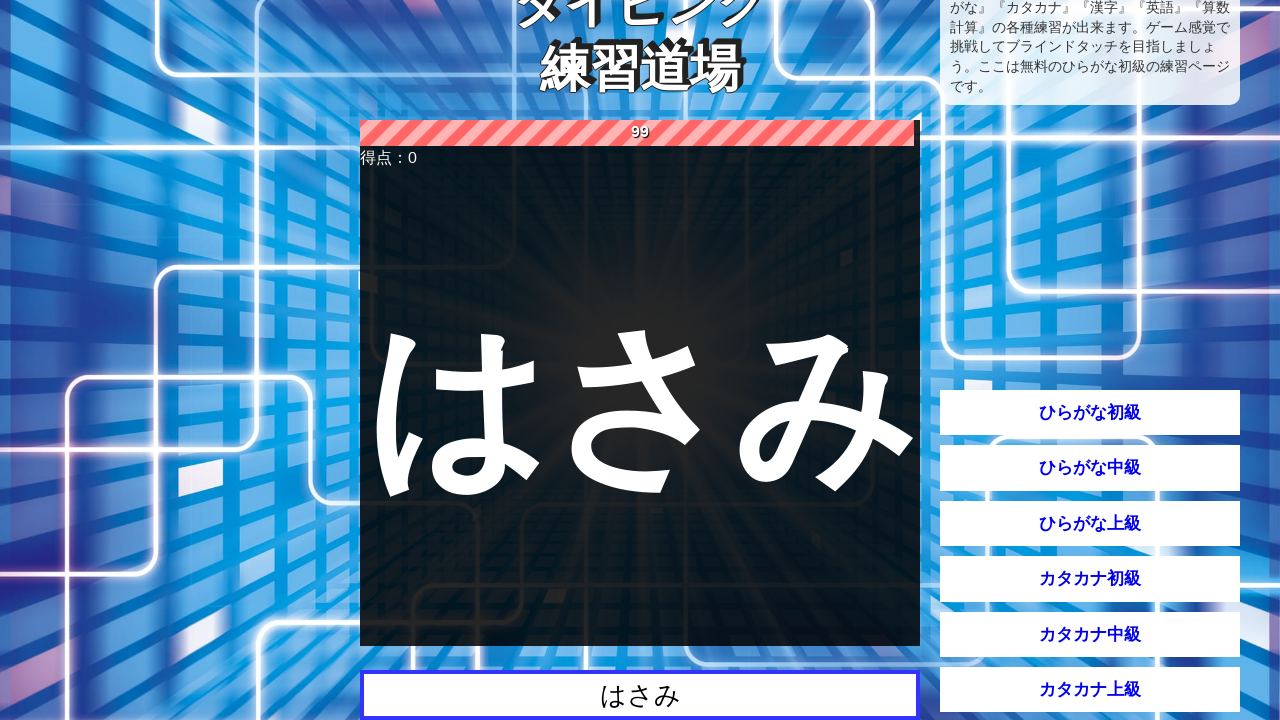

Pressed Enter to submit answer on #input_area
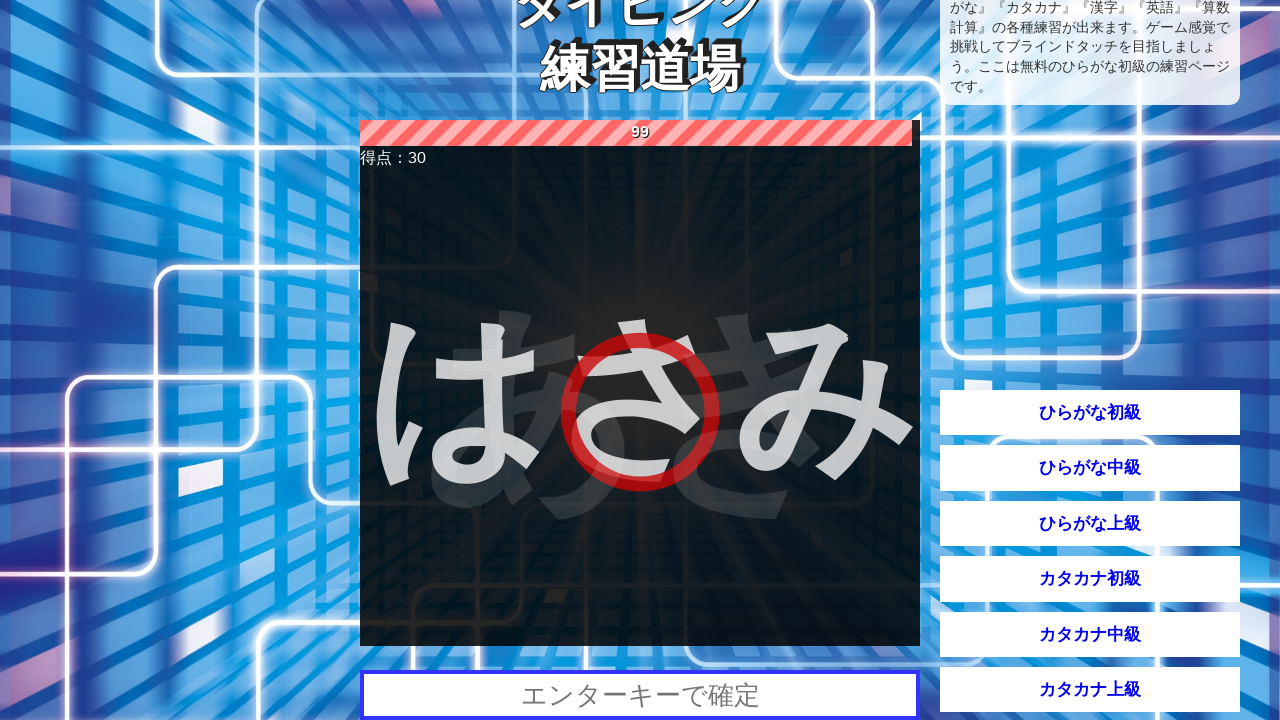

Waited for next question to load
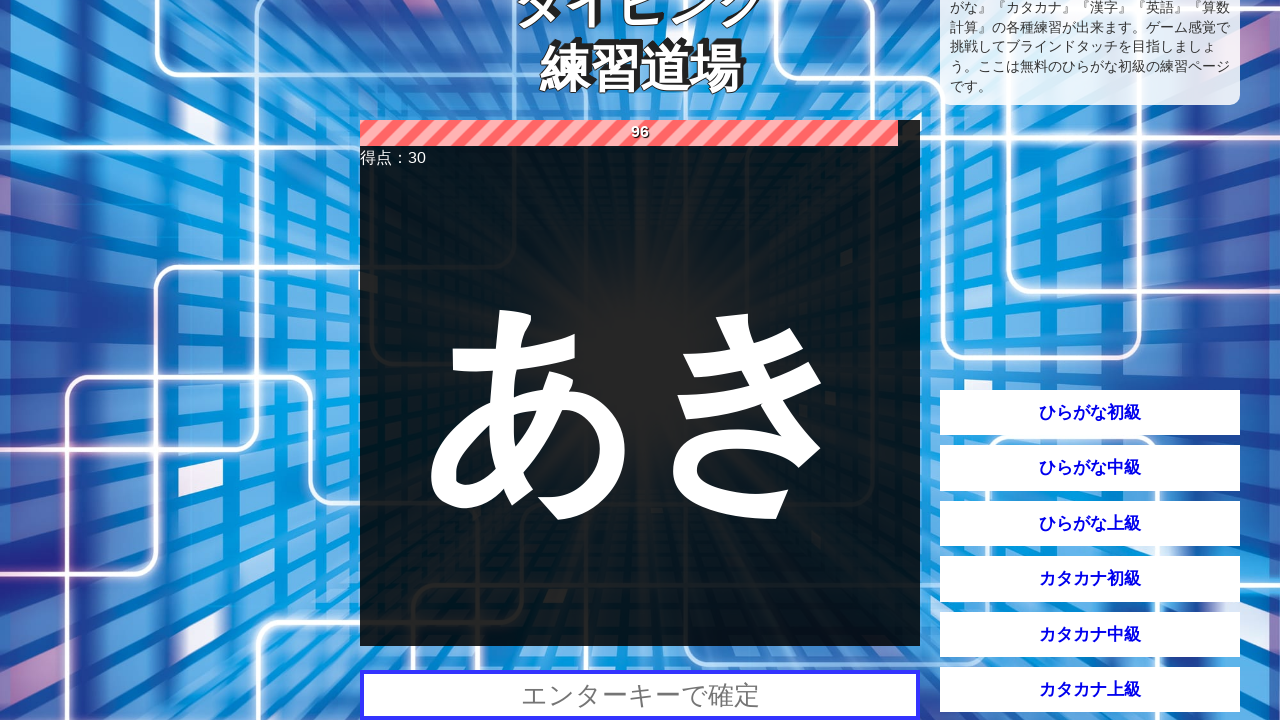

Read question: あき
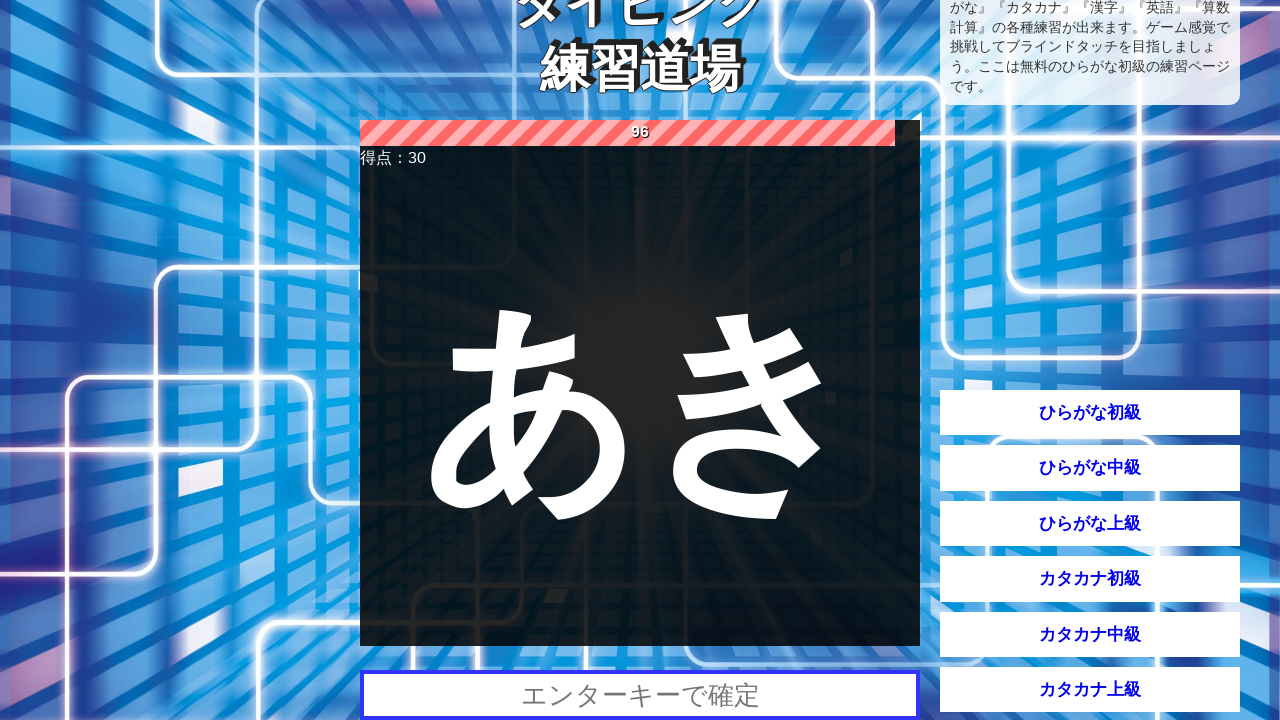

Typed answer in input area: あき on #input_area
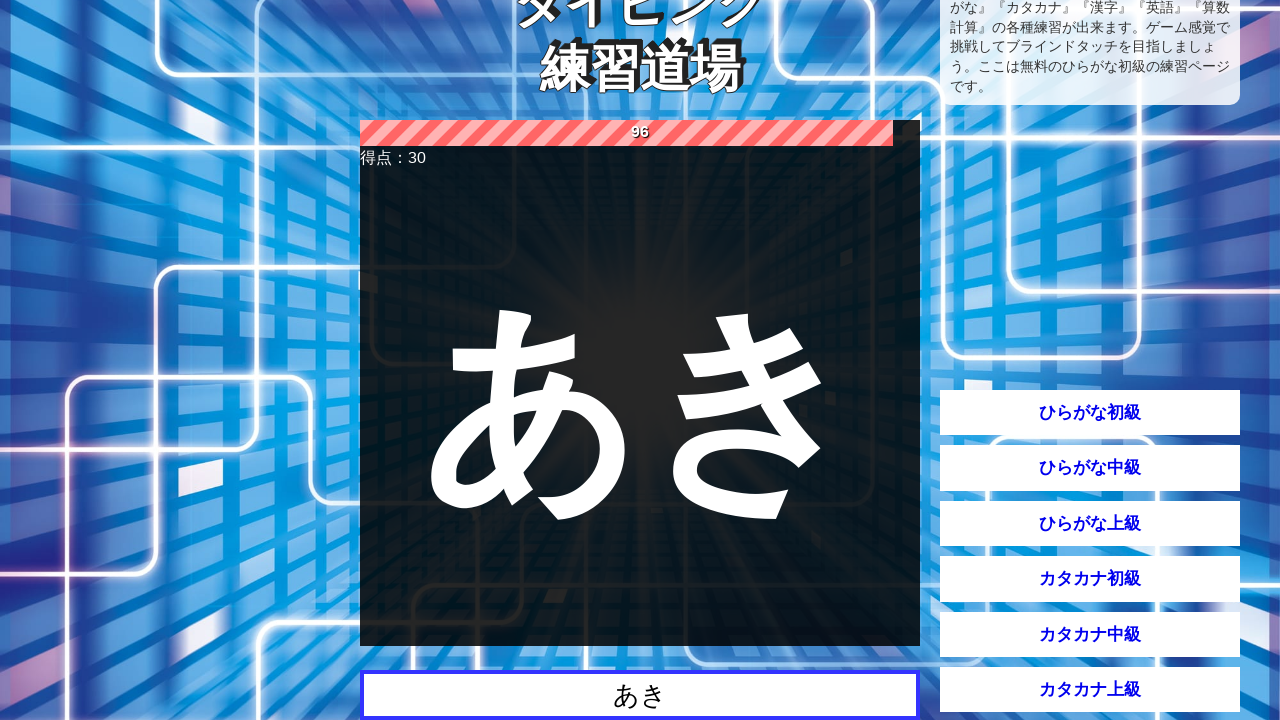

Pressed Enter to submit answer on #input_area
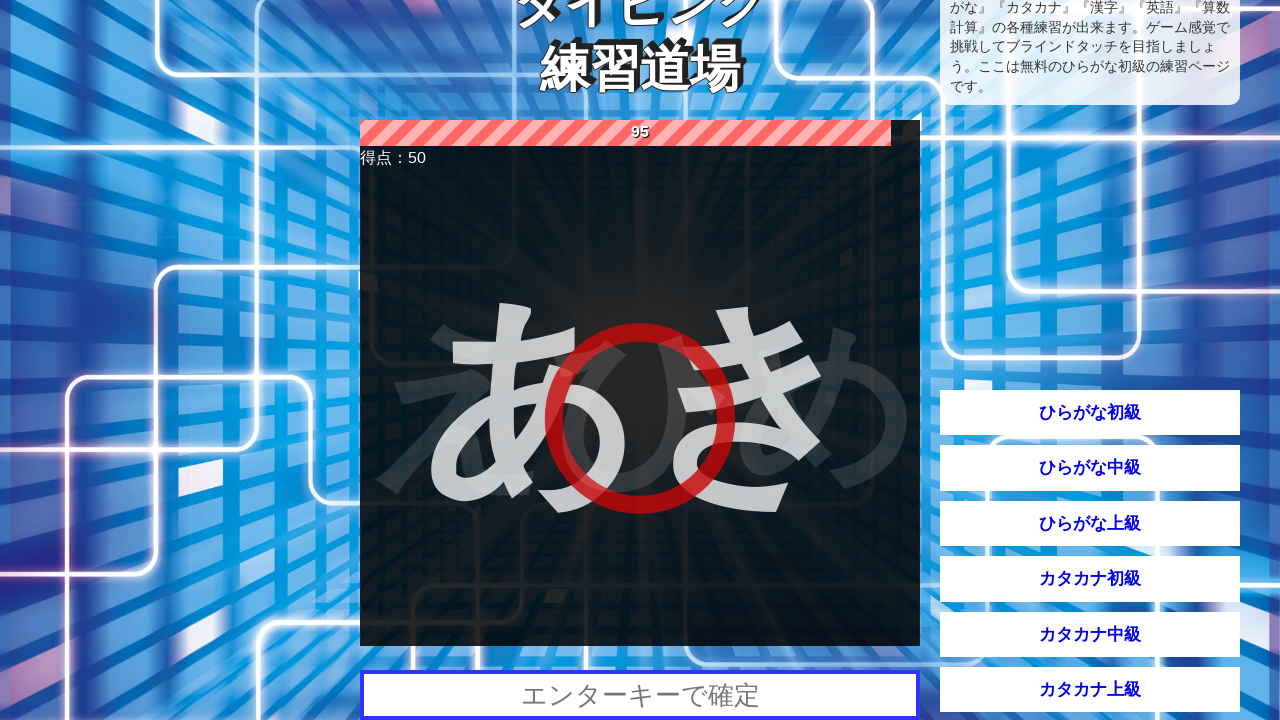

Waited for next question to load
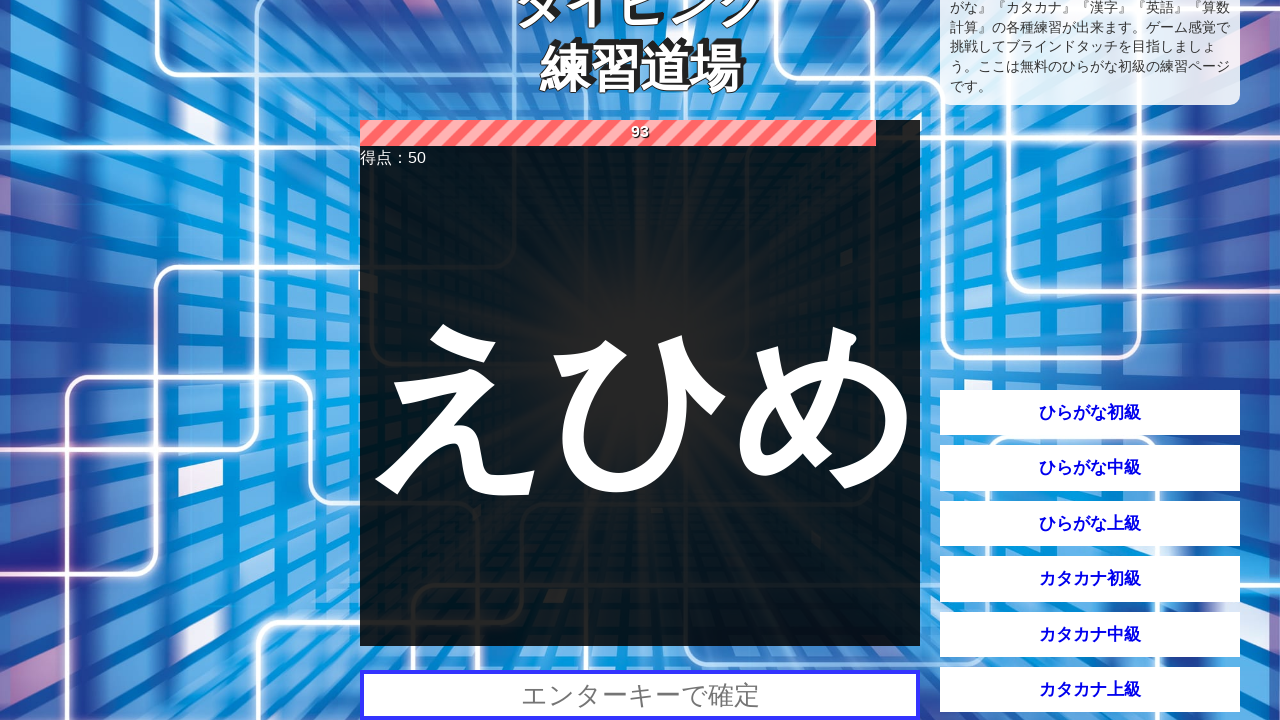

Read question: えひめ
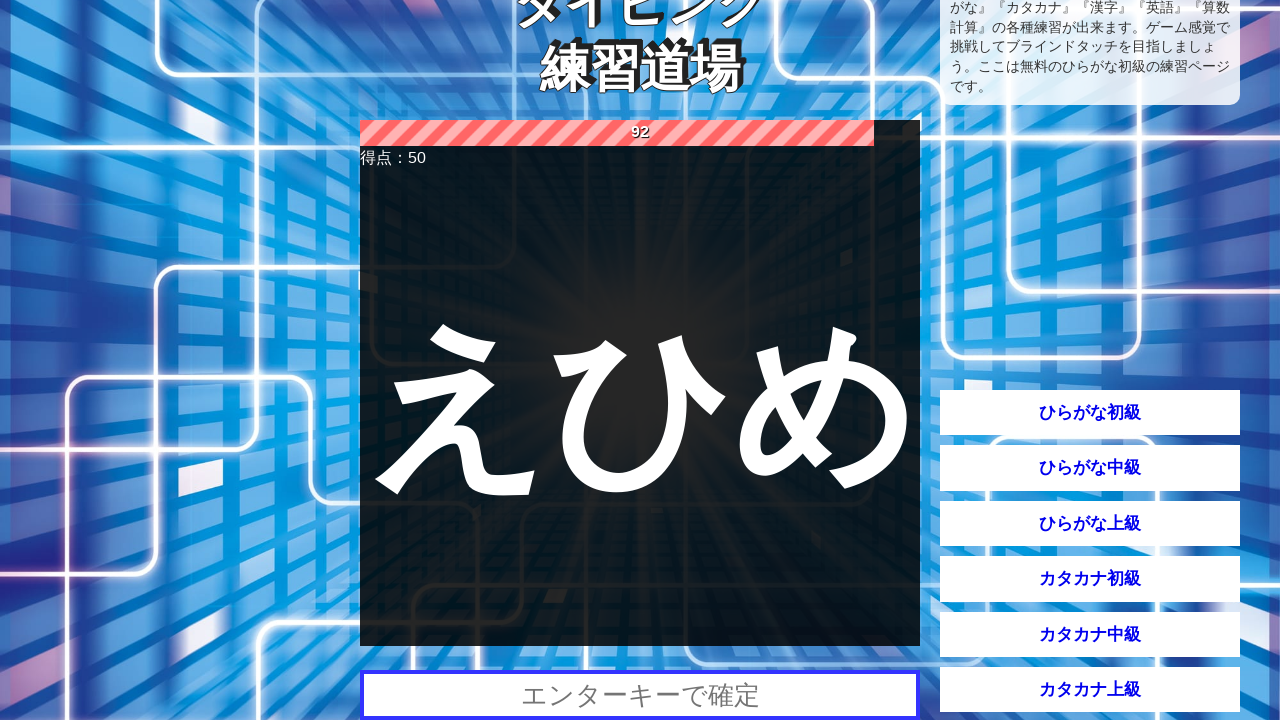

Typed answer in input area: えひめ on #input_area
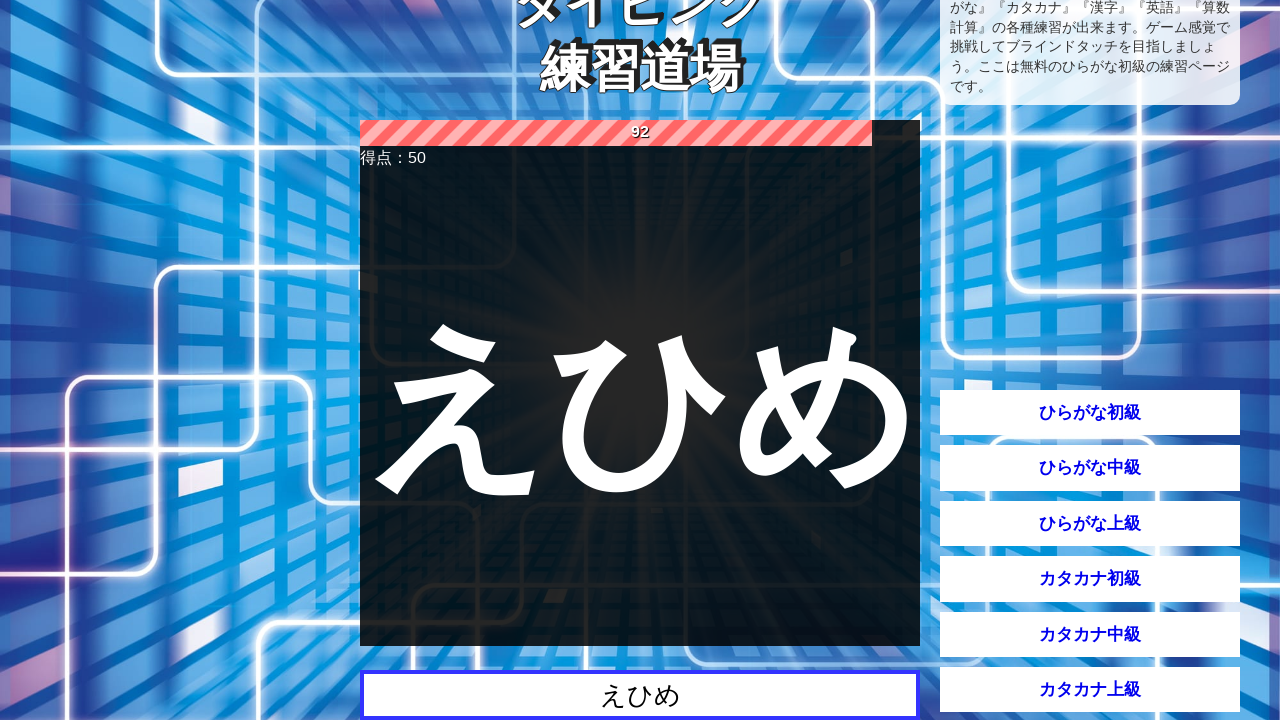

Pressed Enter to submit answer on #input_area
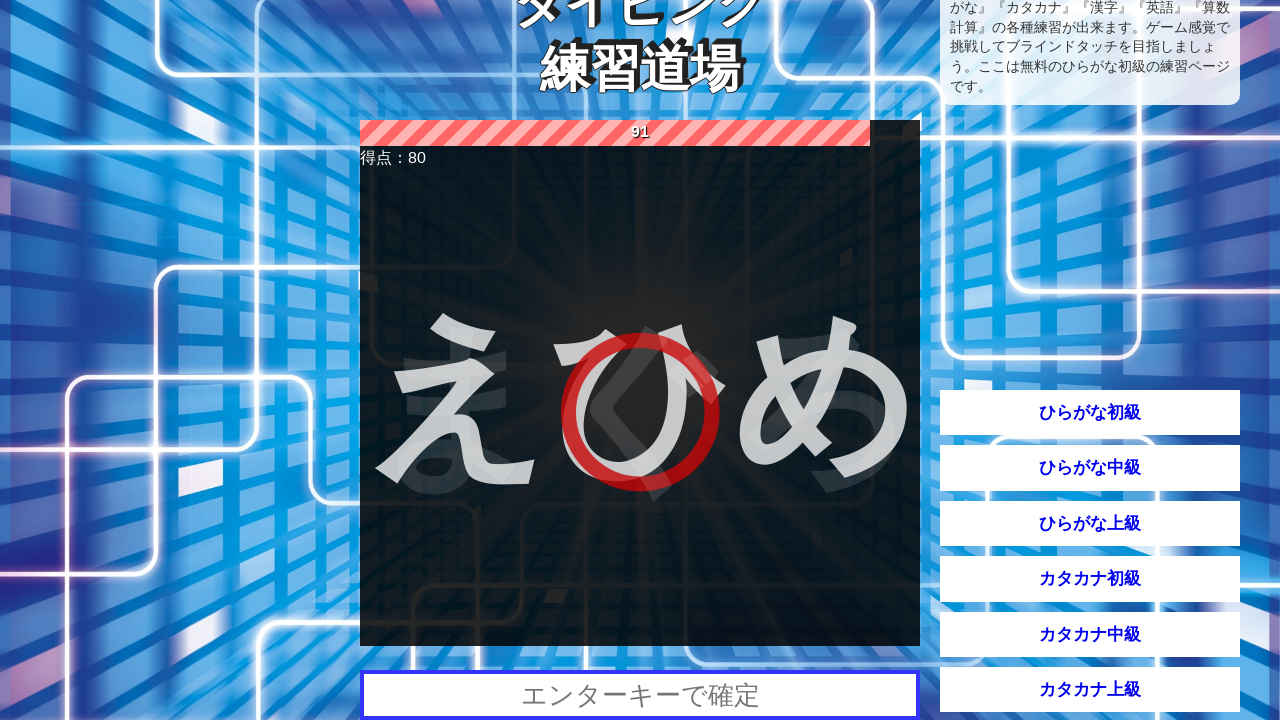

Waited for next question to load
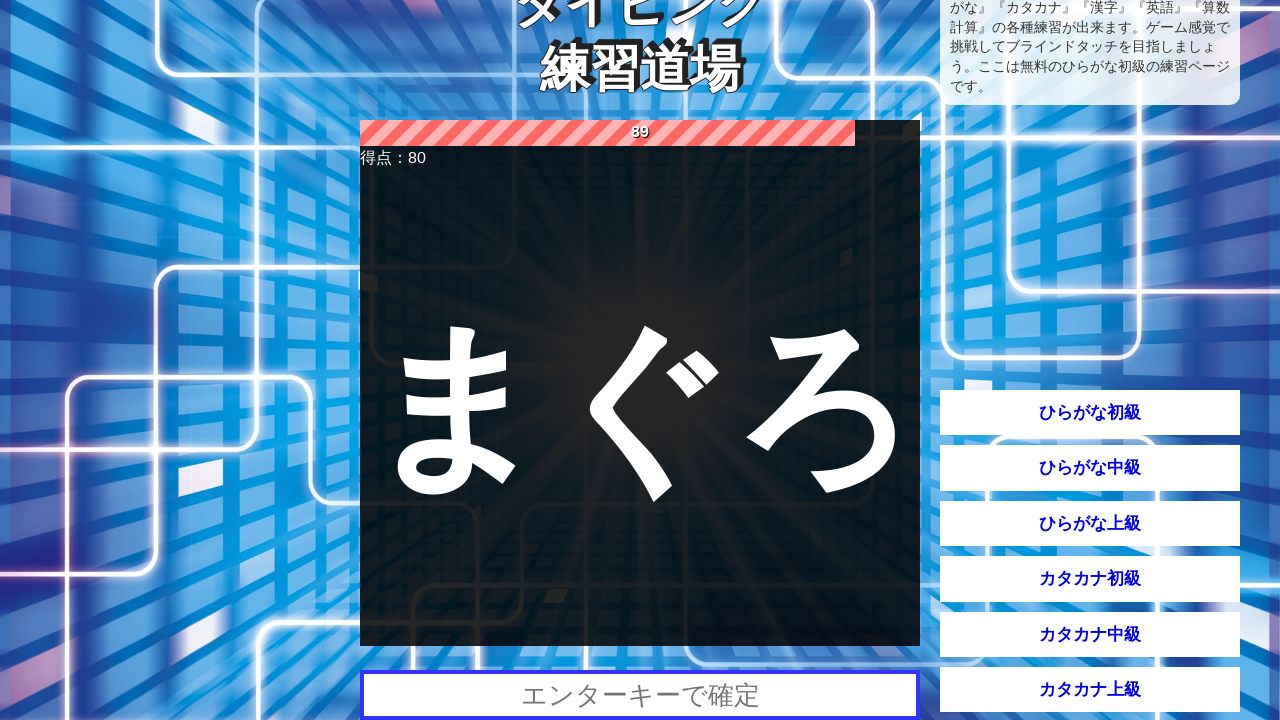

Read question: まぐろ
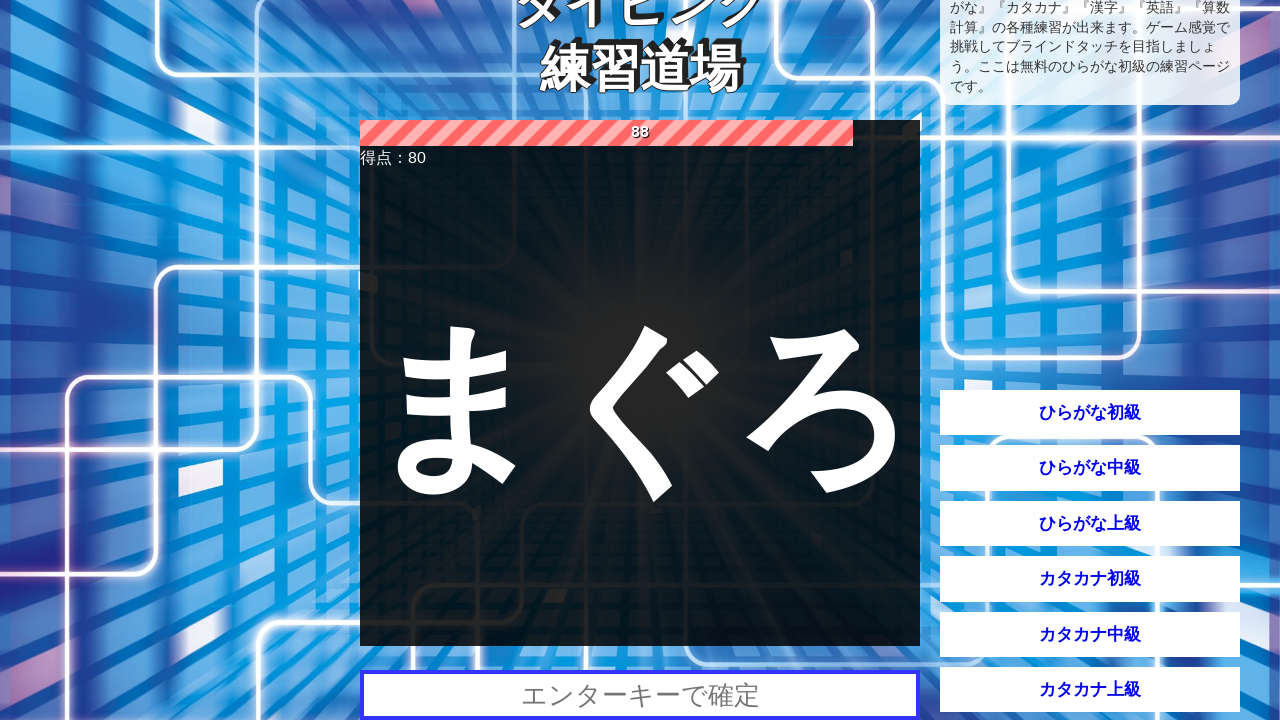

Typed answer in input area: まぐろ on #input_area
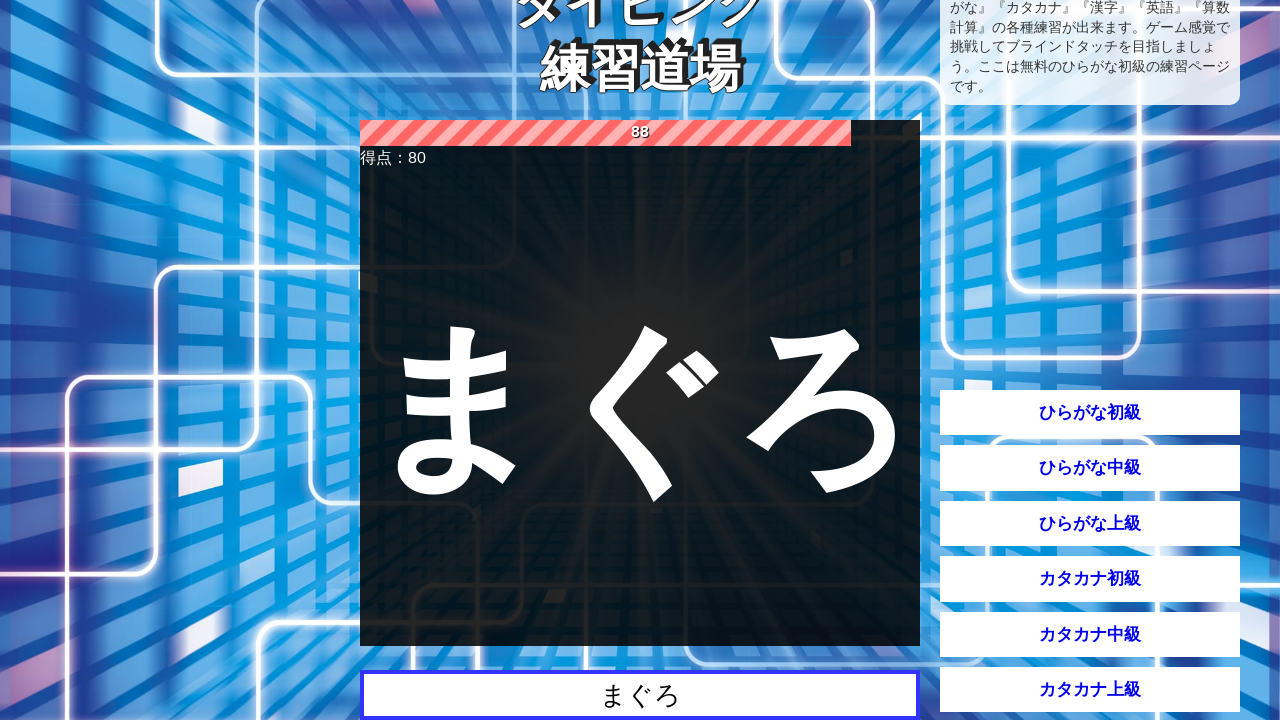

Pressed Enter to submit answer on #input_area
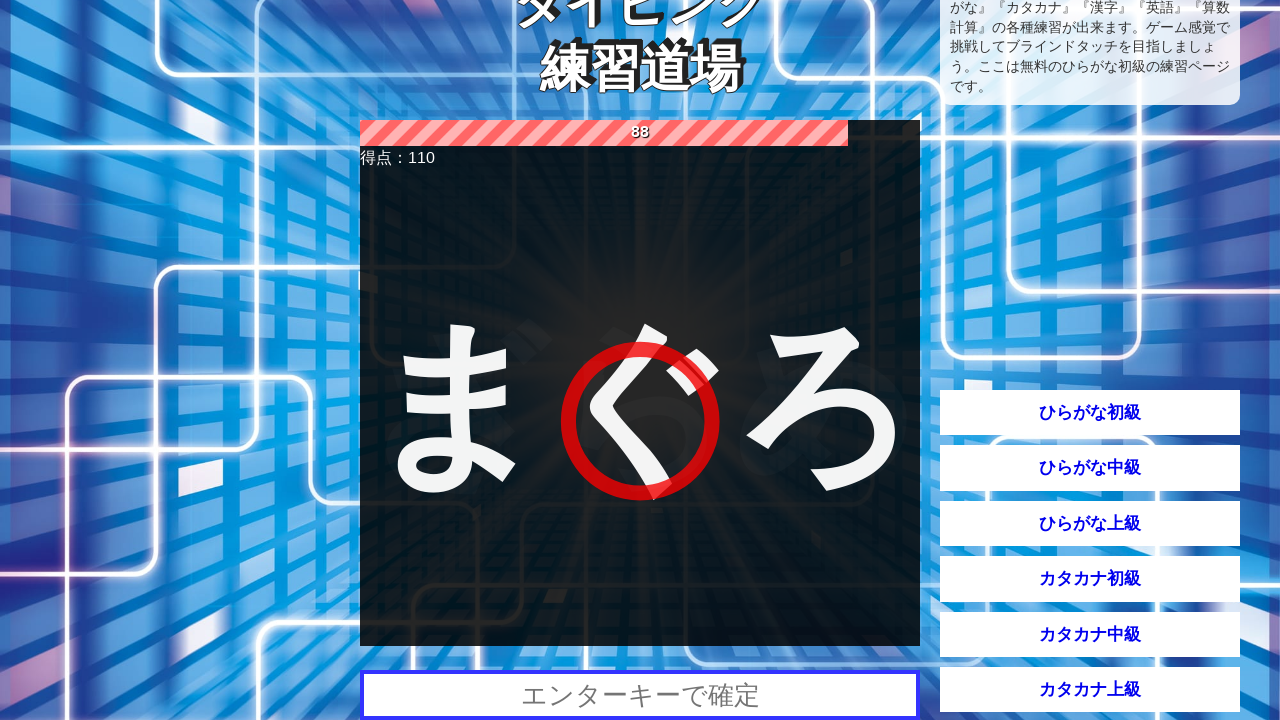

Waited for next question to load
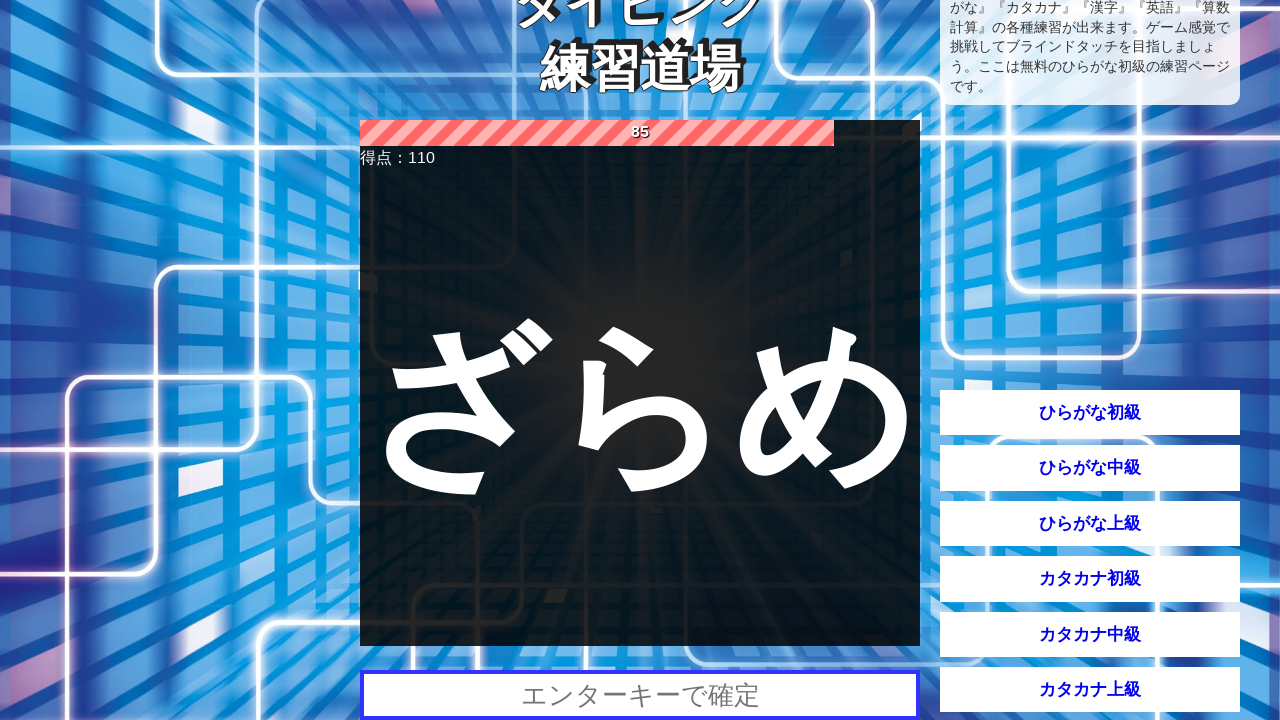

Read question: ざらめ
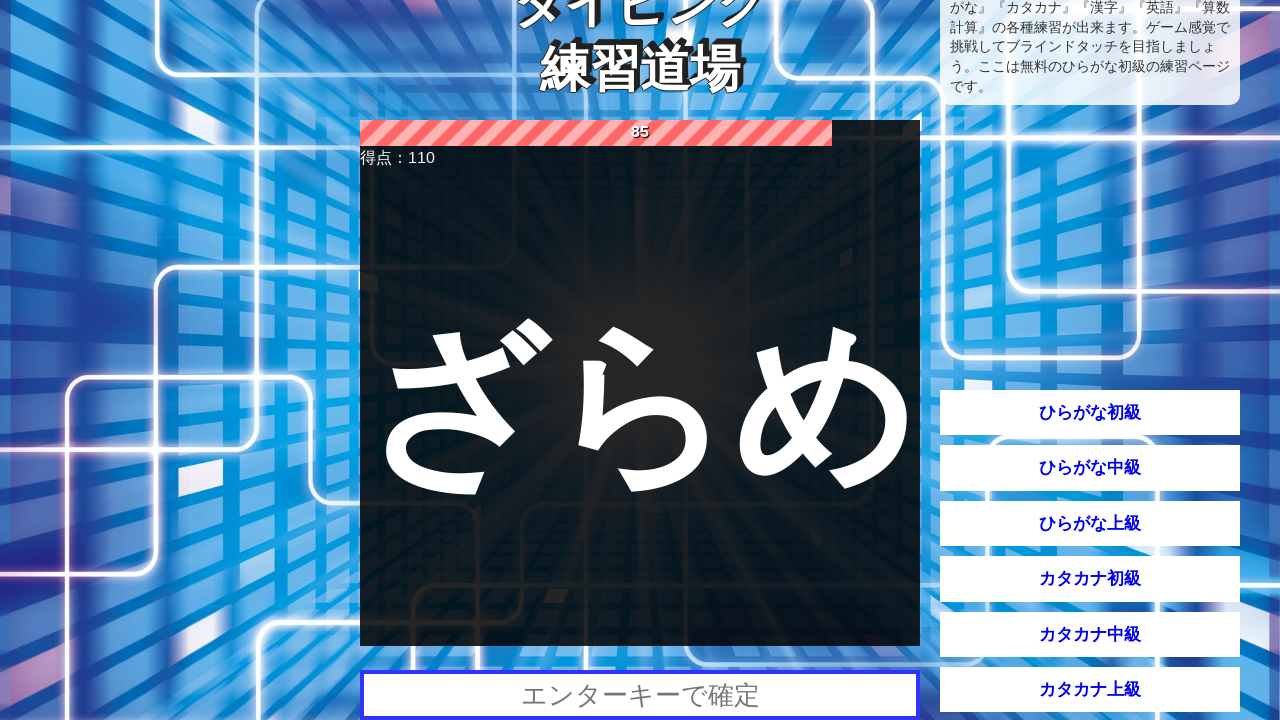

Typed answer in input area: ざらめ on #input_area
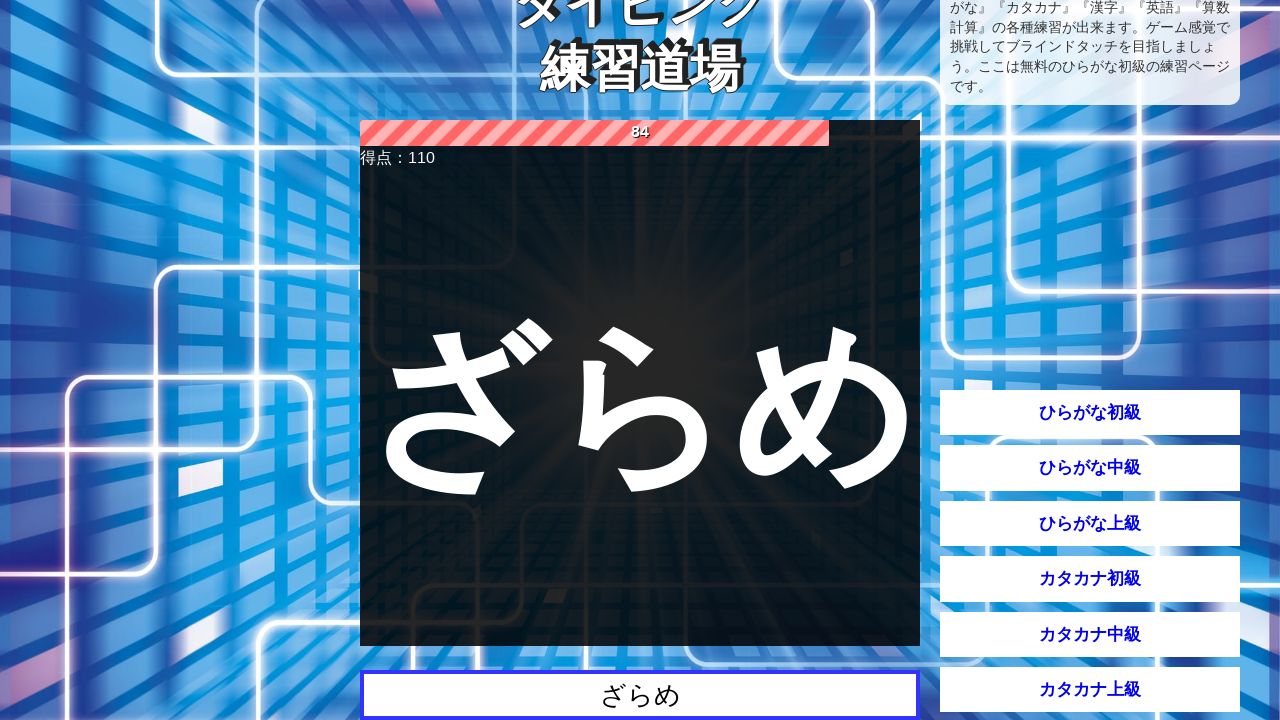

Pressed Enter to submit answer on #input_area
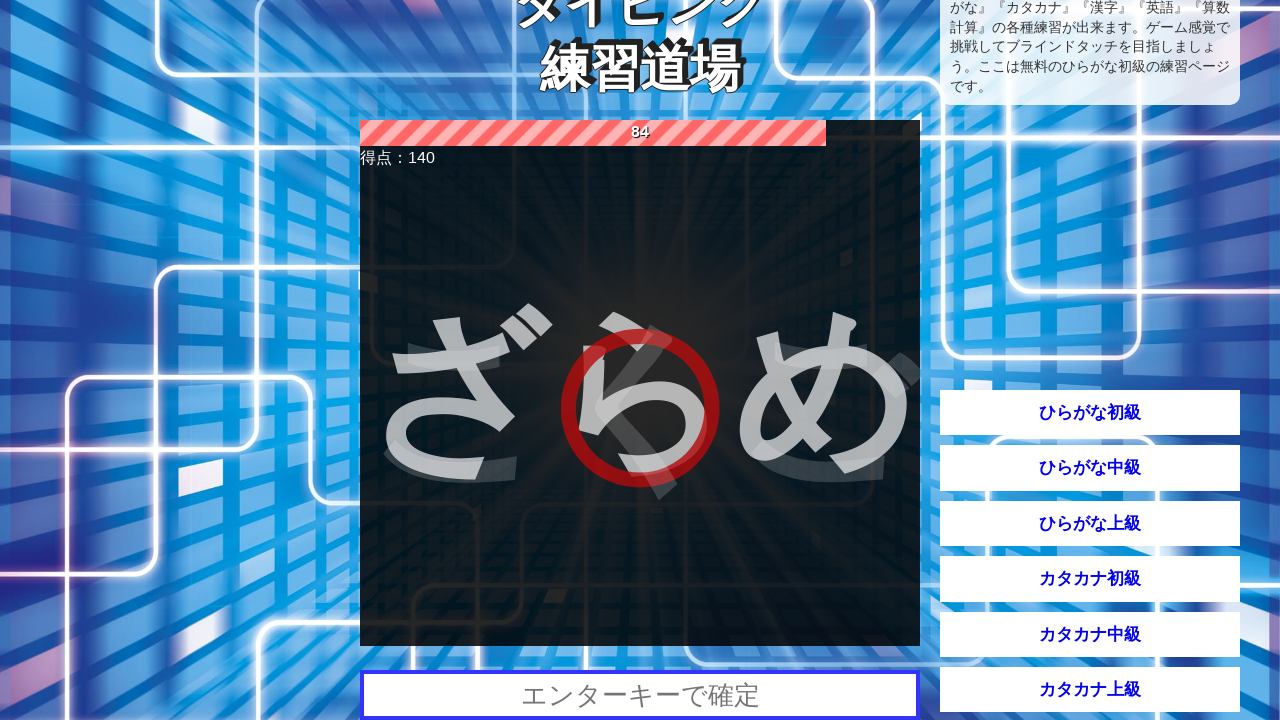

Waited for next question to load
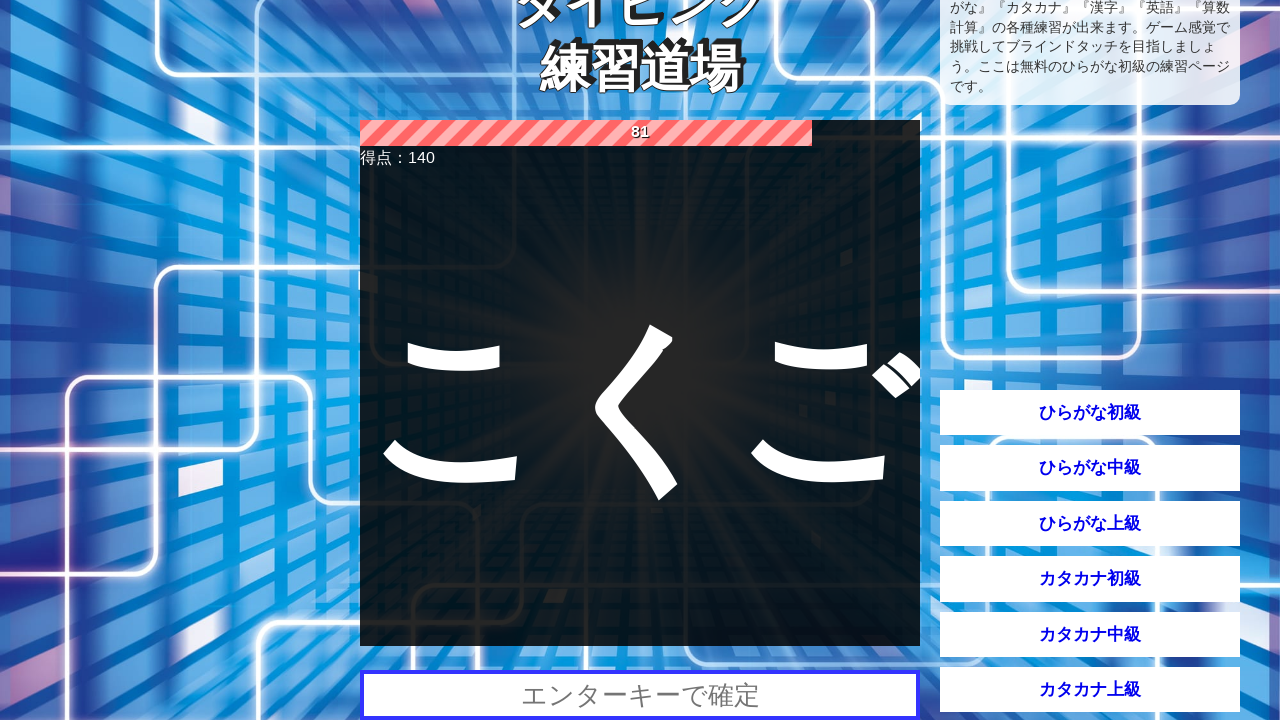

Waited for final state after practice completion
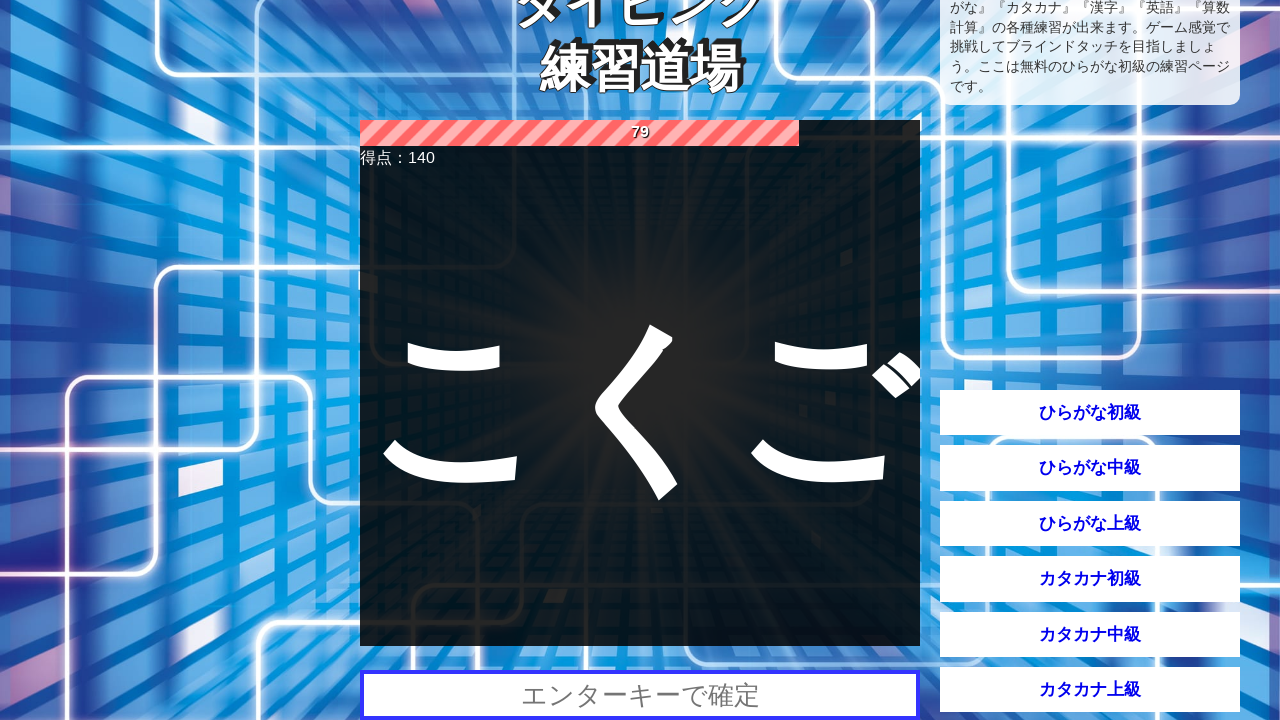

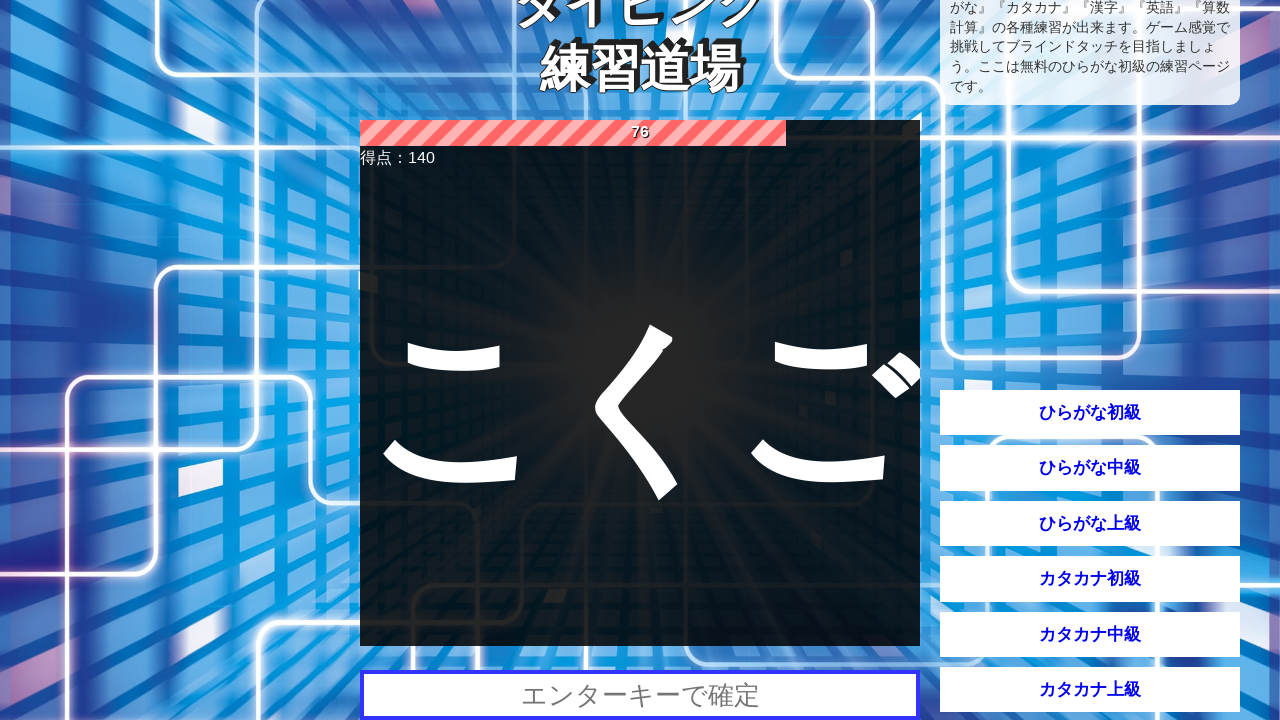